Tests iframe switching and drag-and-drop functionality on the jQuery UI draggable demo page. It switches to an iframe, drags an element horizontally, then switches back to the default content and clicks a link.

Starting URL: https://jqueryui.com/draggable/

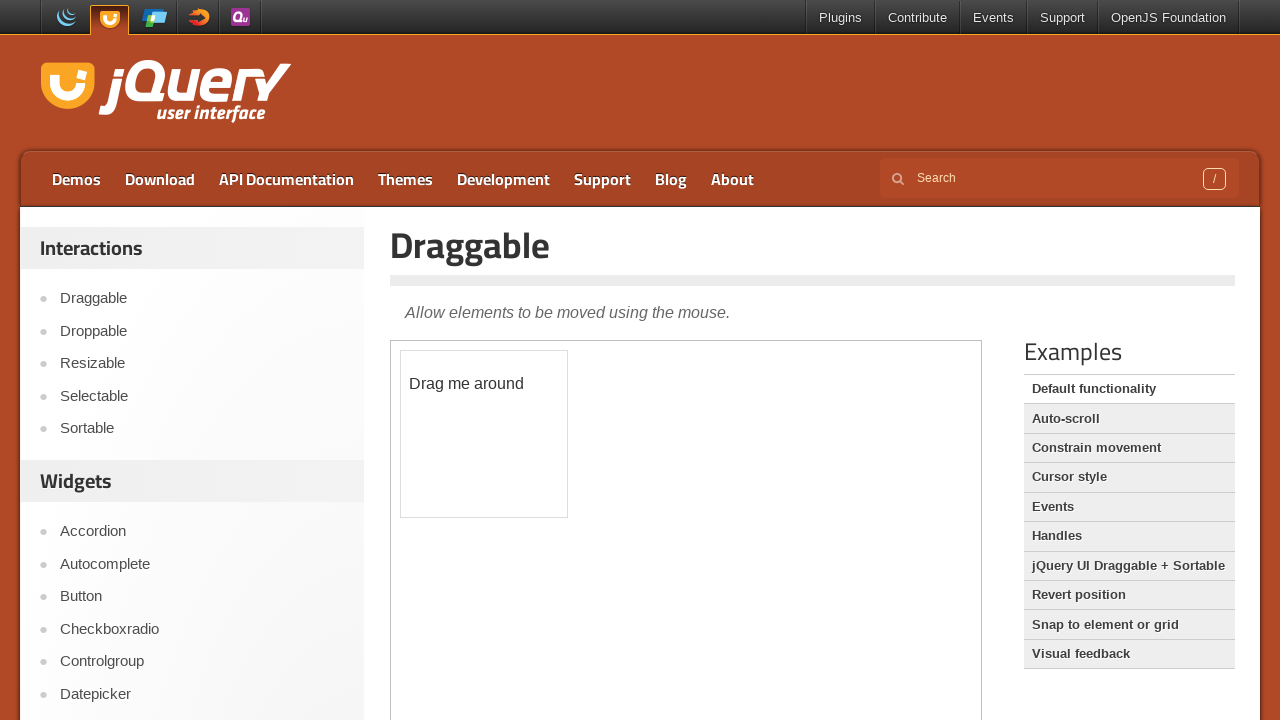

Navigated to jQuery UI draggable demo page
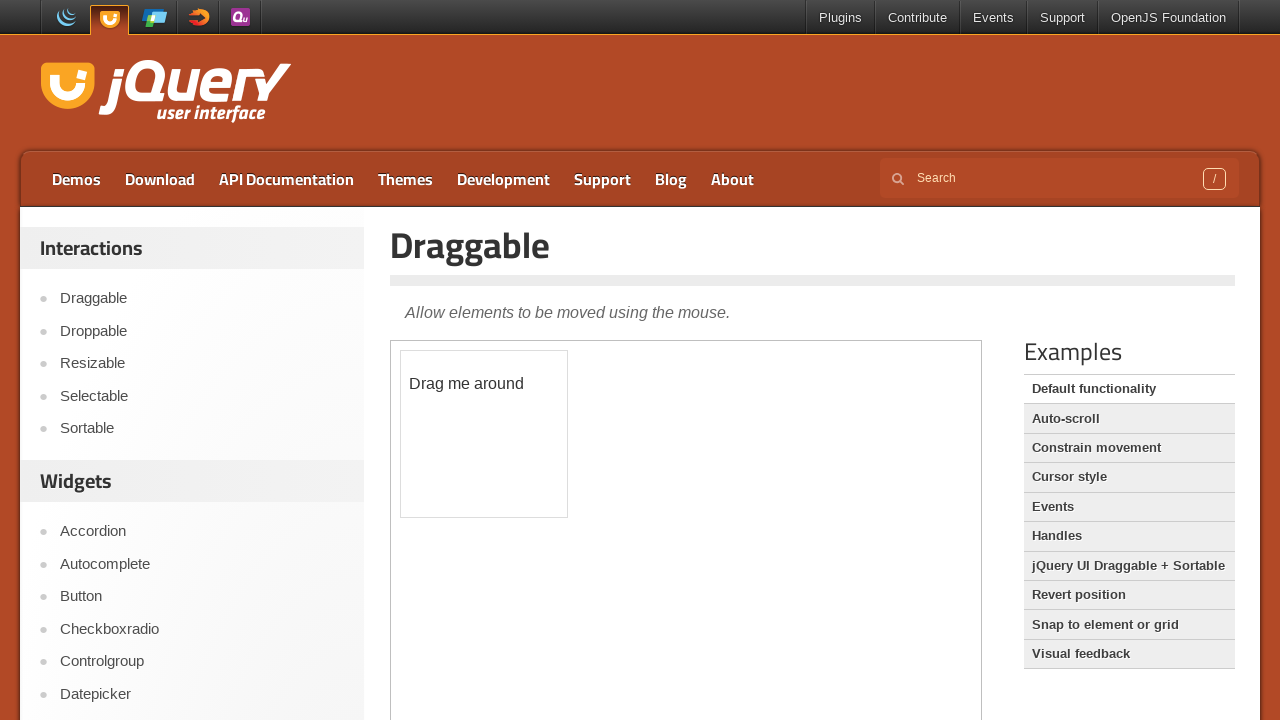

Located iframe with class demo-frame
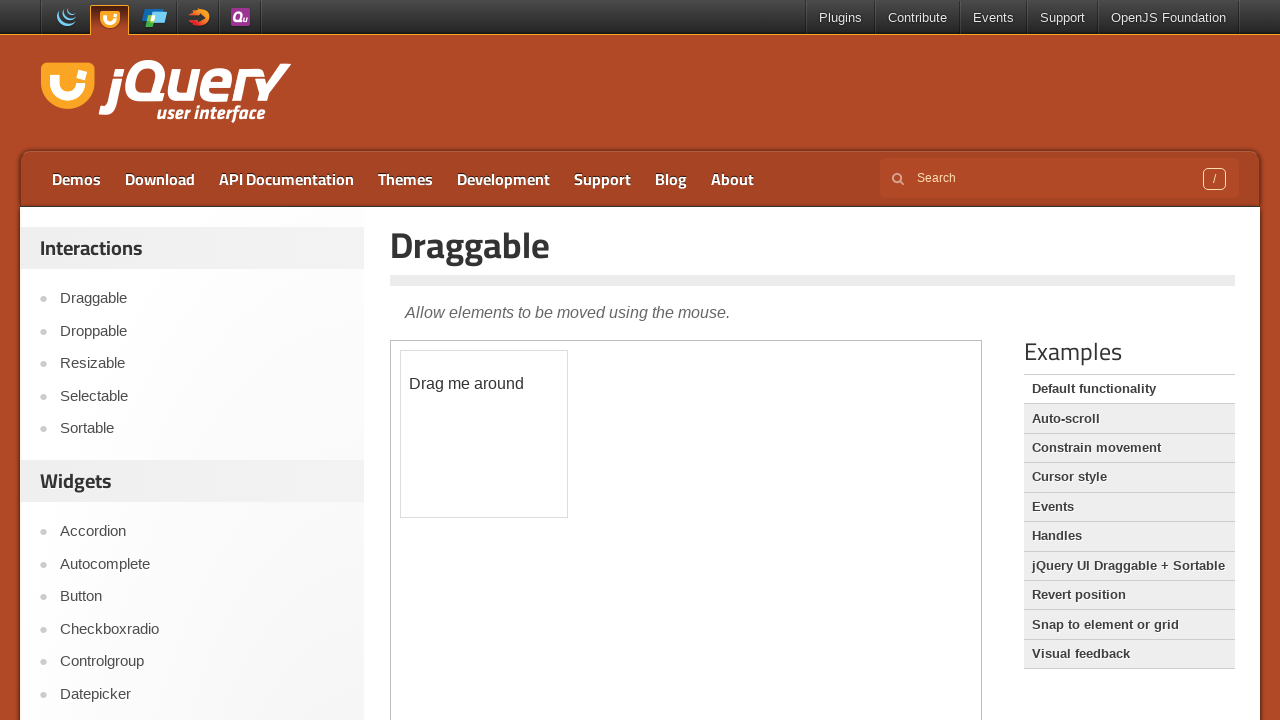

Located draggable element with id #draggable inside iframe
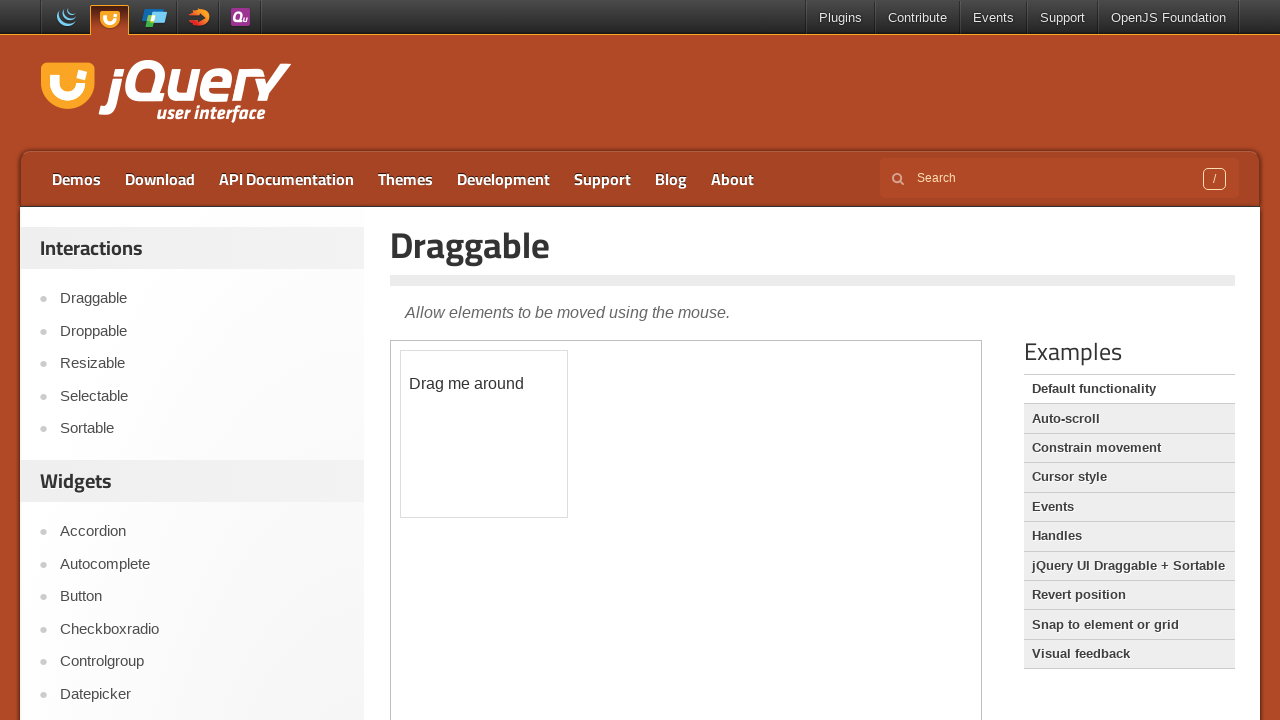

Dragged draggable element 60 pixels to the right at (461, 351)
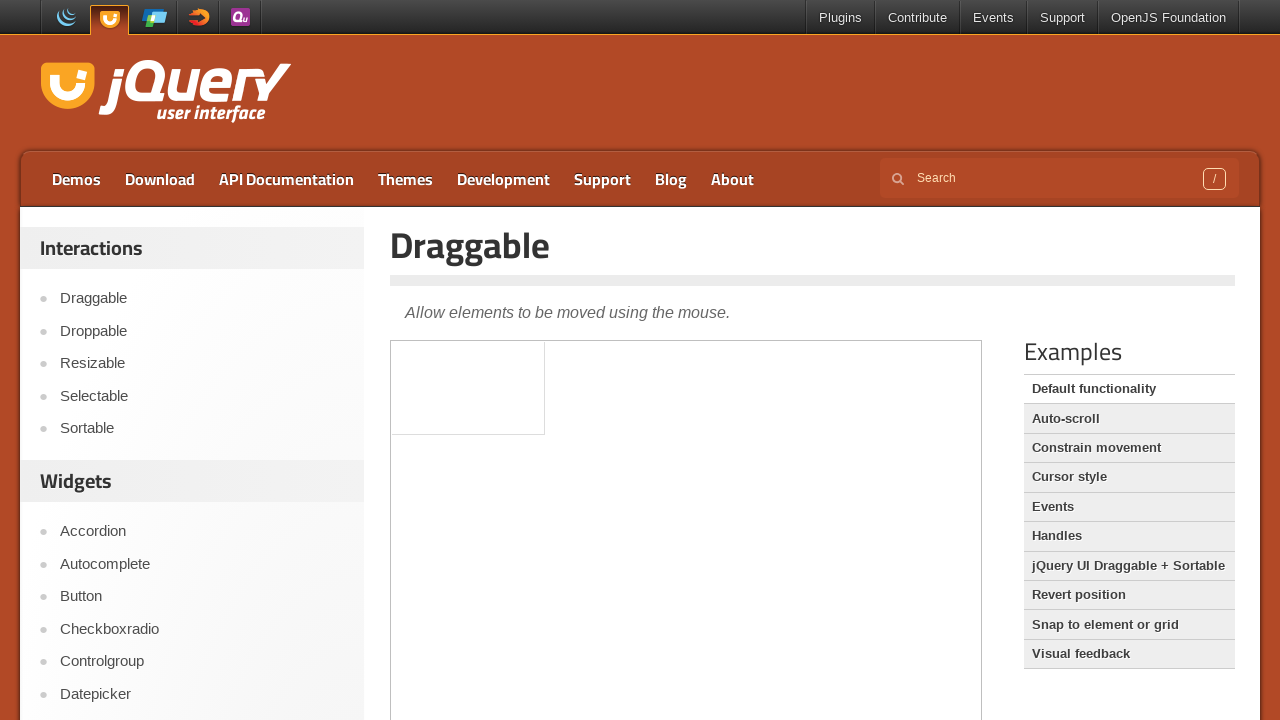

Retrieved bounding box of draggable element
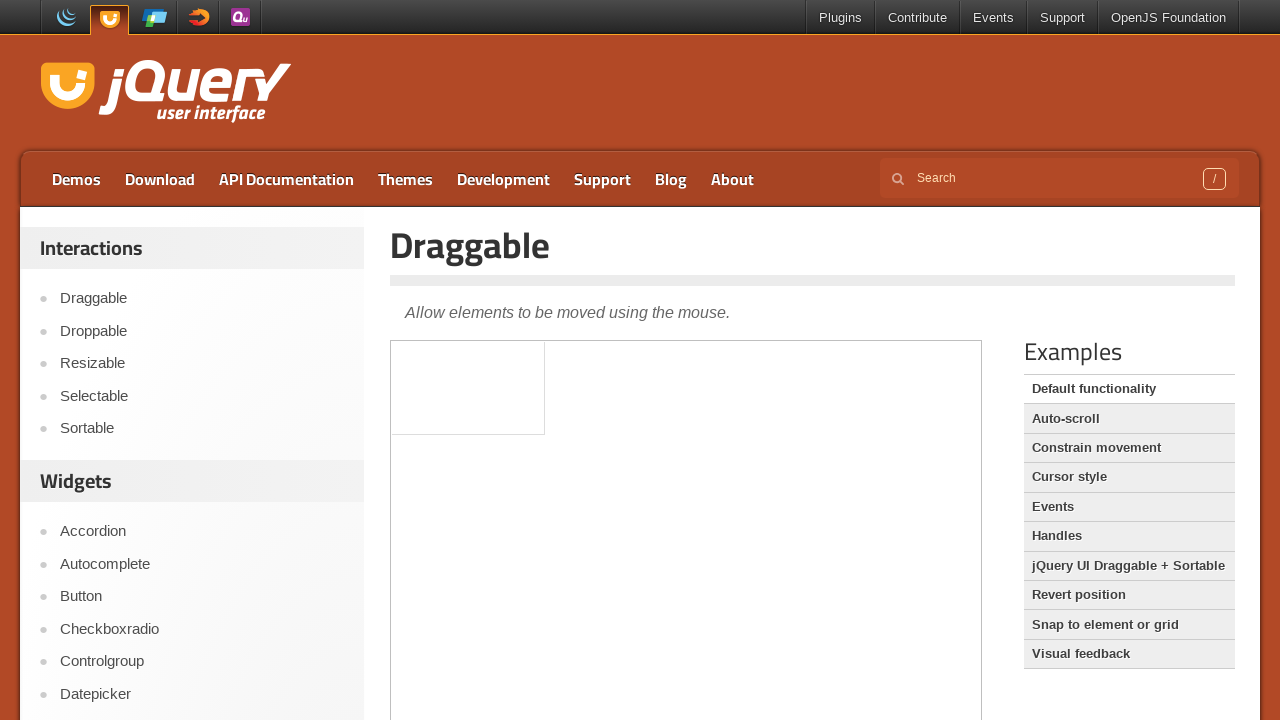

Moved mouse to center of draggable element at (461, 351)
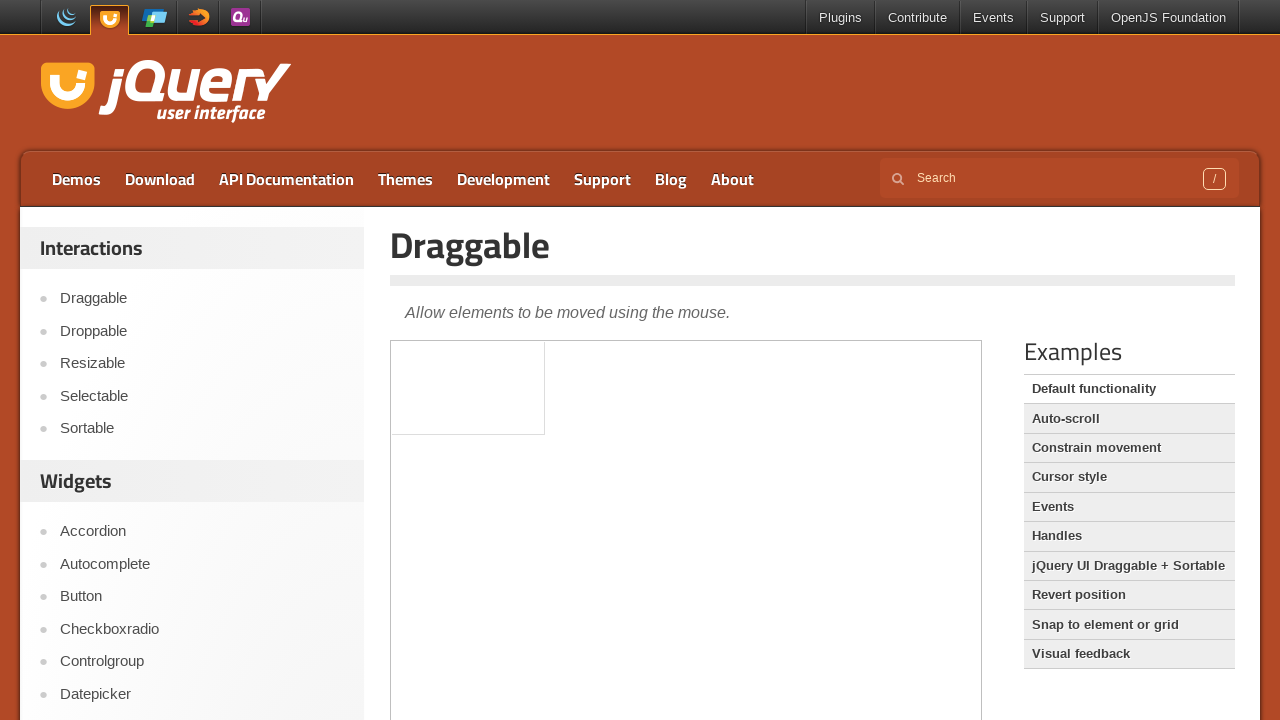

Pressed mouse button down at (461, 351)
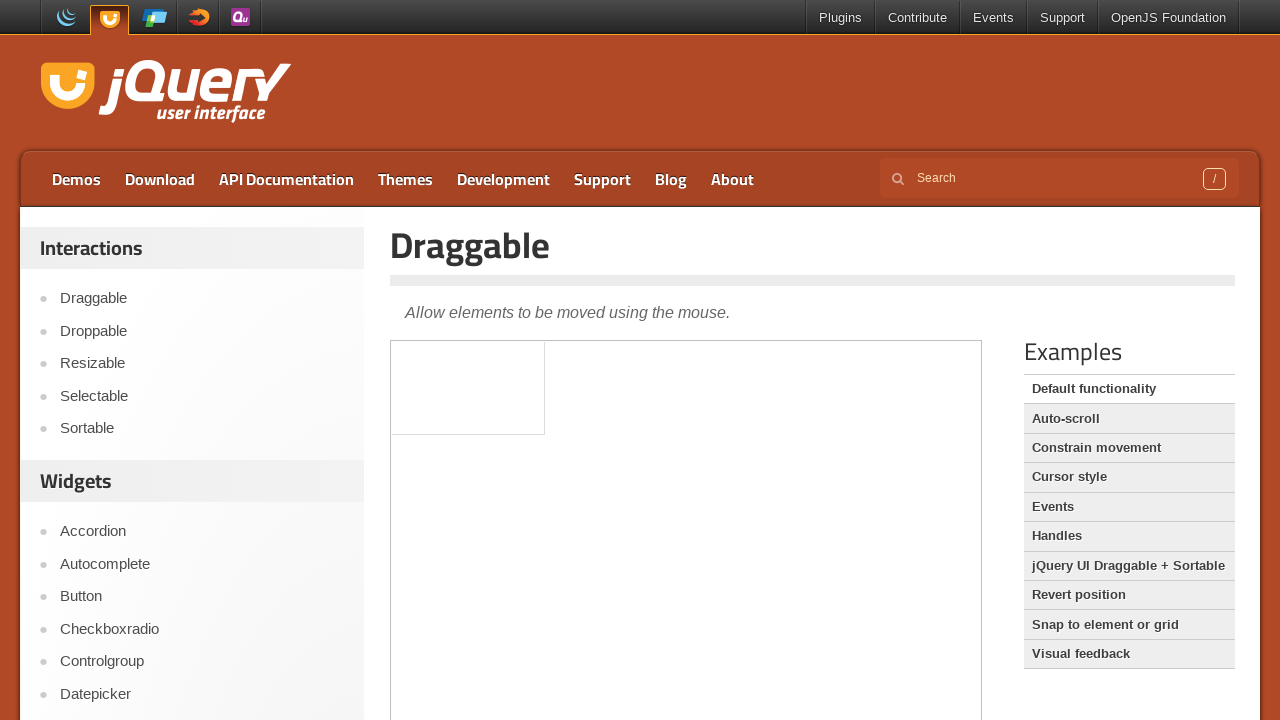

Moved mouse 60 pixels to the right while holding button down at (521, 351)
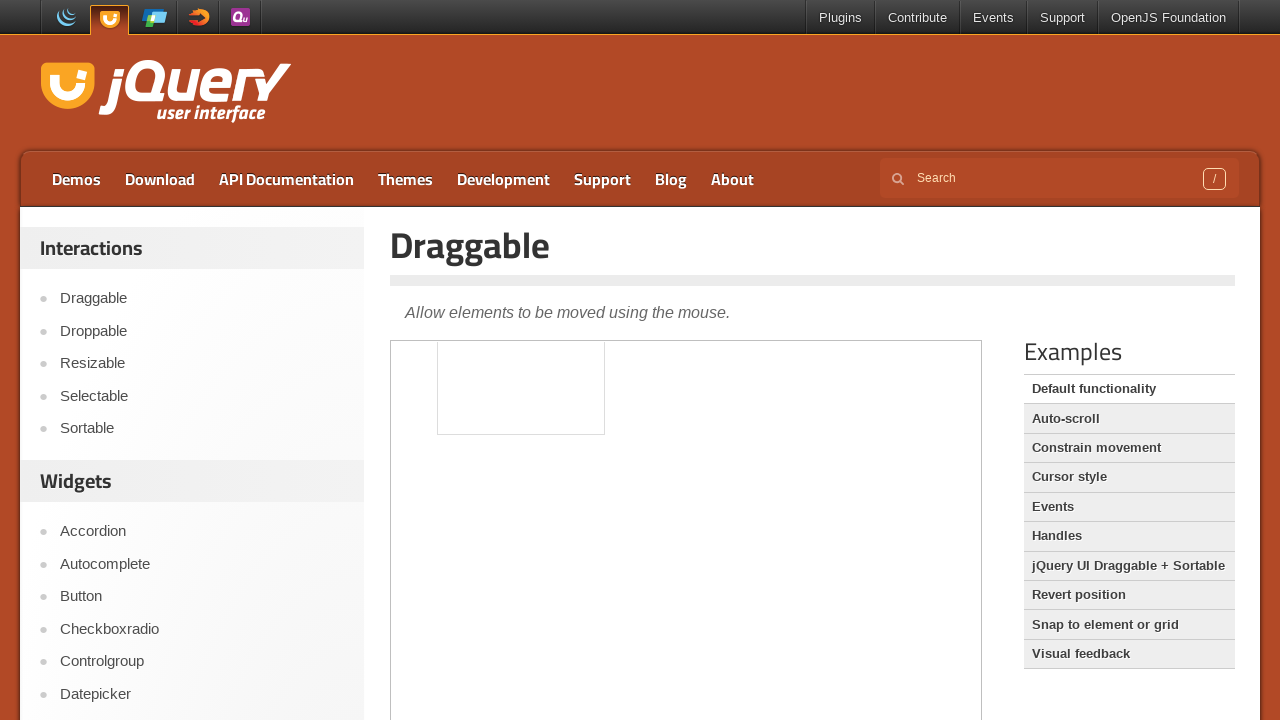

Released mouse button, completing drag operation at (521, 351)
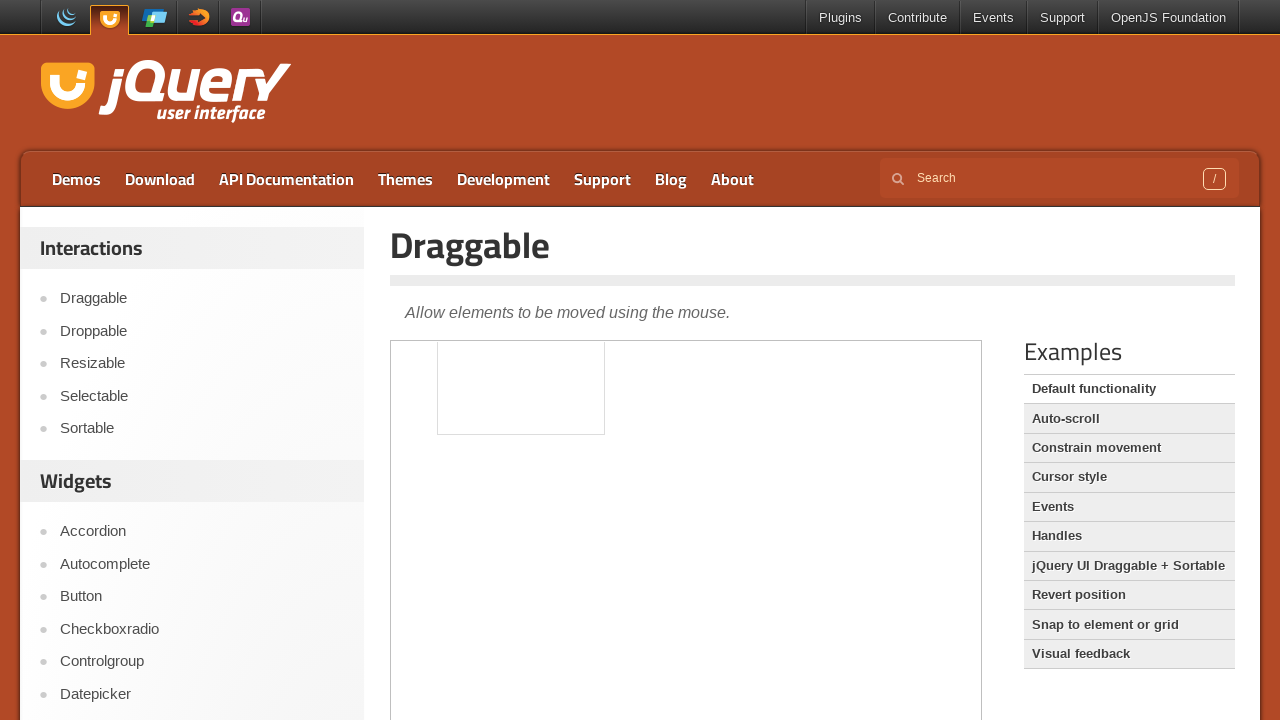

Switched back to default content and clicked API Documentation link at (286, 179) on text=API Documentation
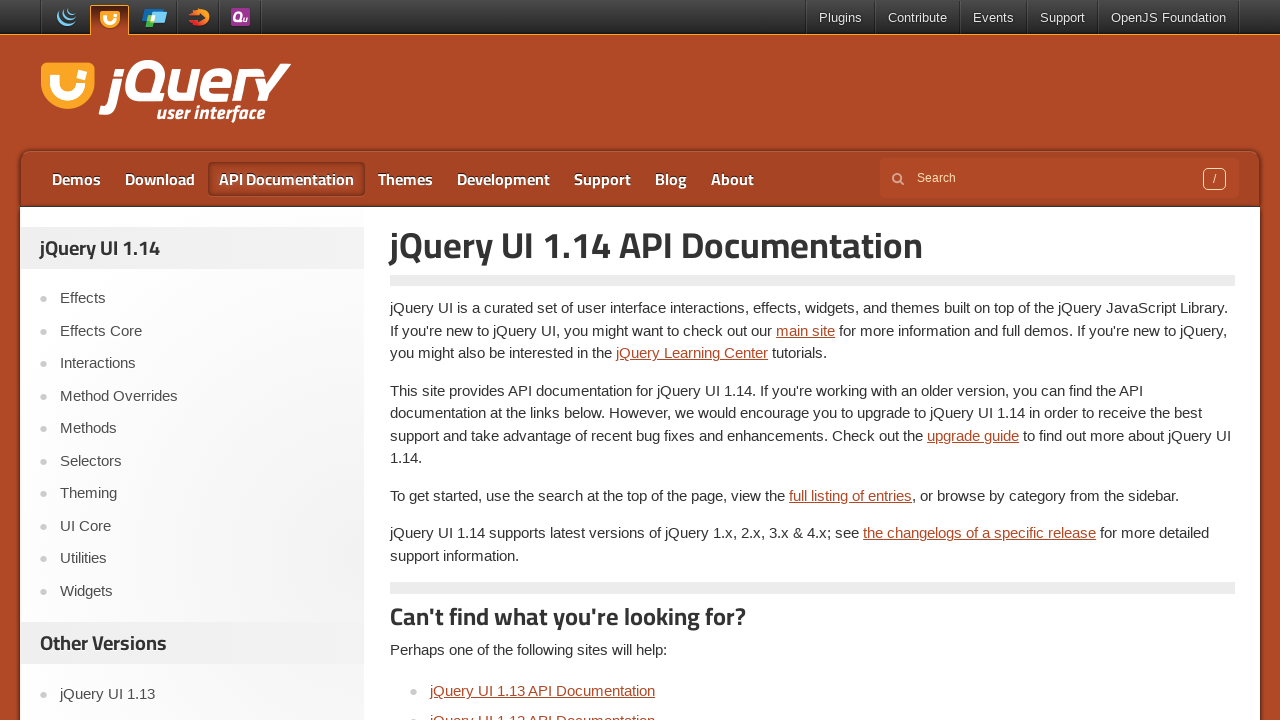

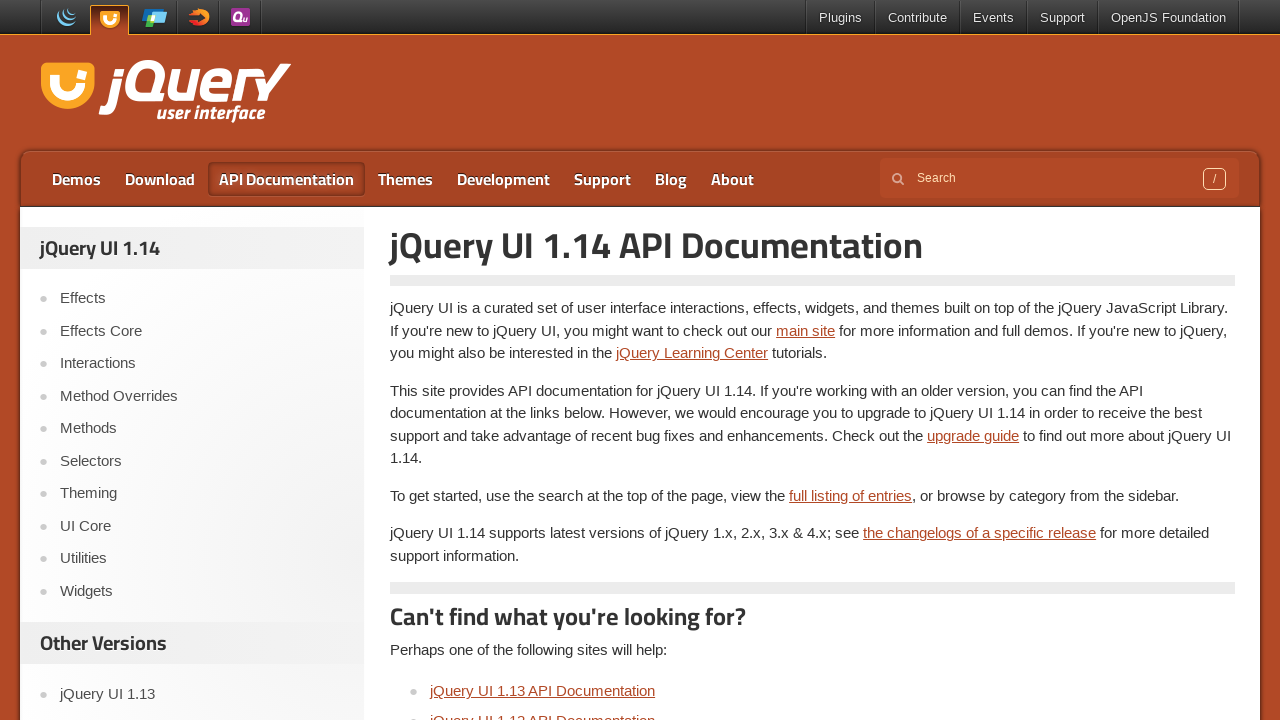